Tests drag and drop functionality on the jQuery UI droppable demo page by switching to an iframe and dragging an element onto a drop target.

Starting URL: http://jqueryui.com/demos/droppable/

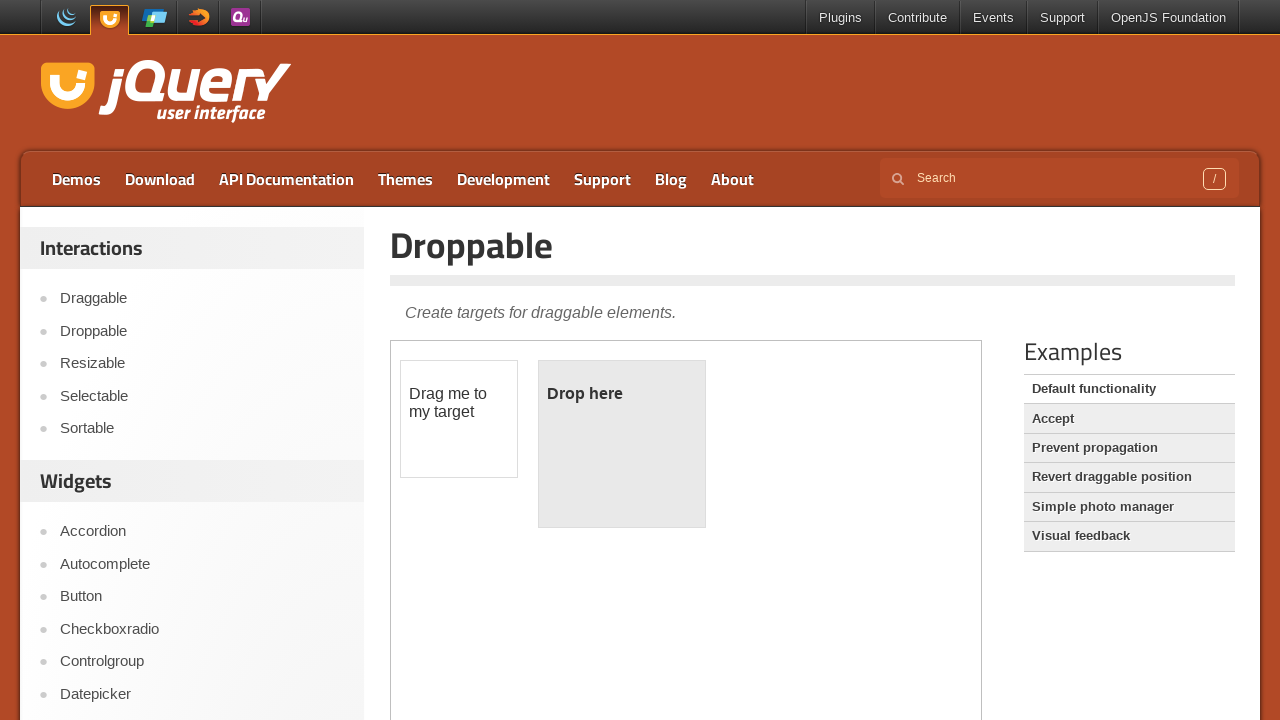

Waited for demo iframe to load on jQuery UI droppable demo page
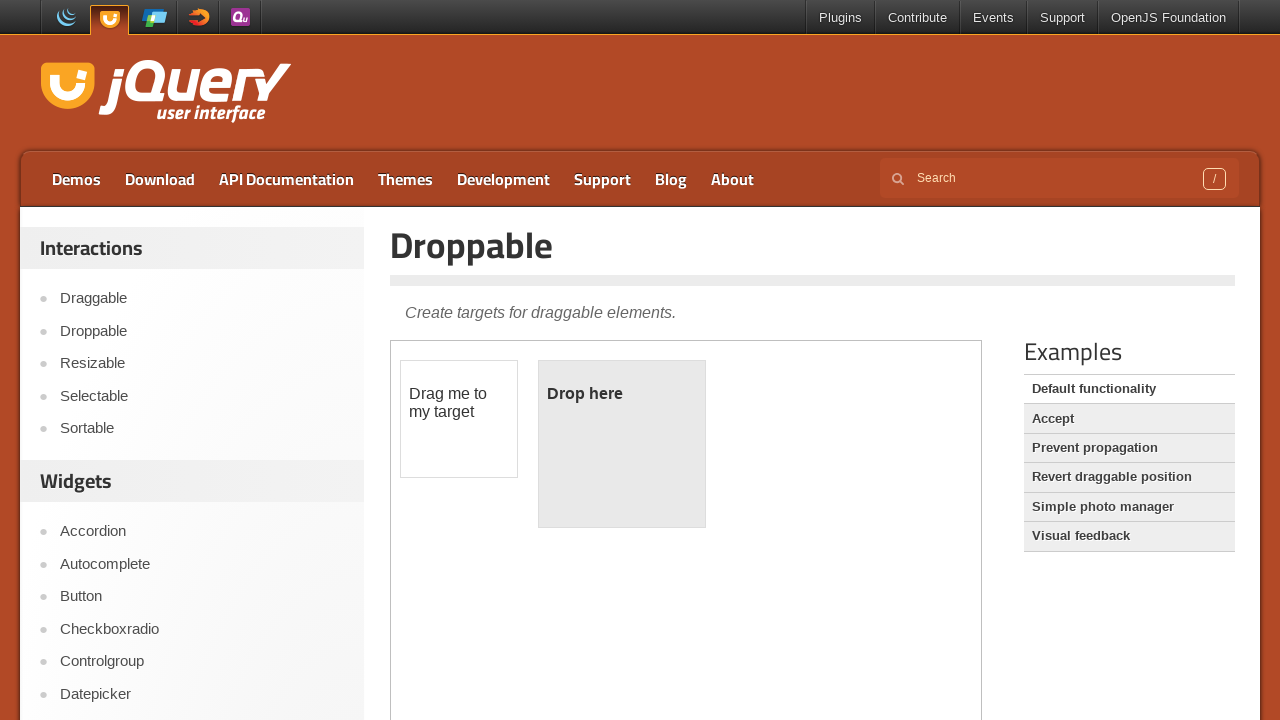

Located and switched context to demo iframe
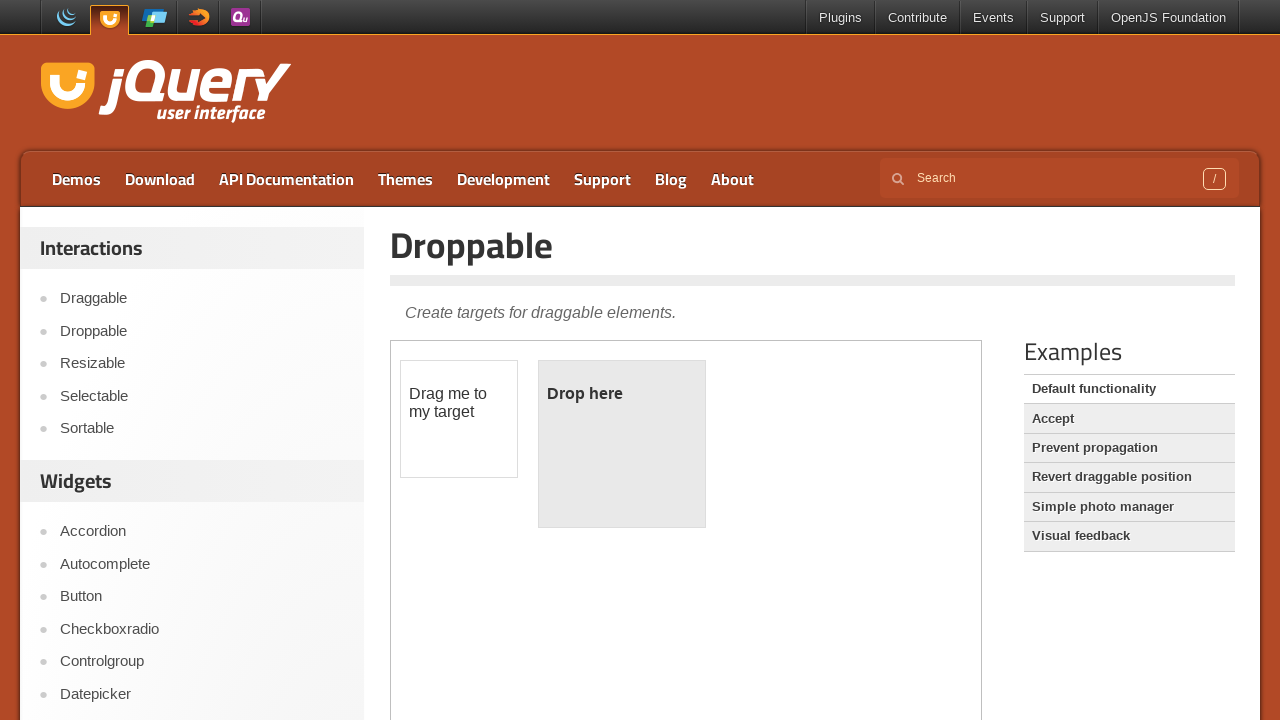

Located draggable element within iframe
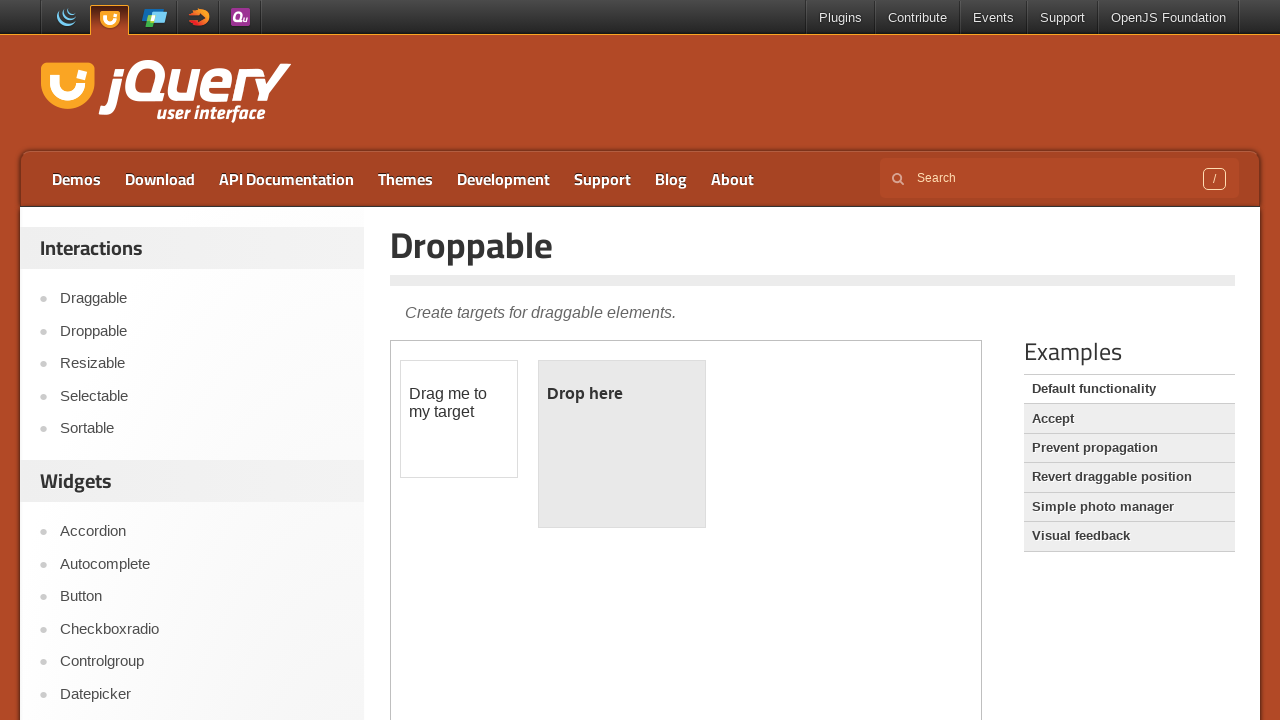

Located droppable target element within iframe
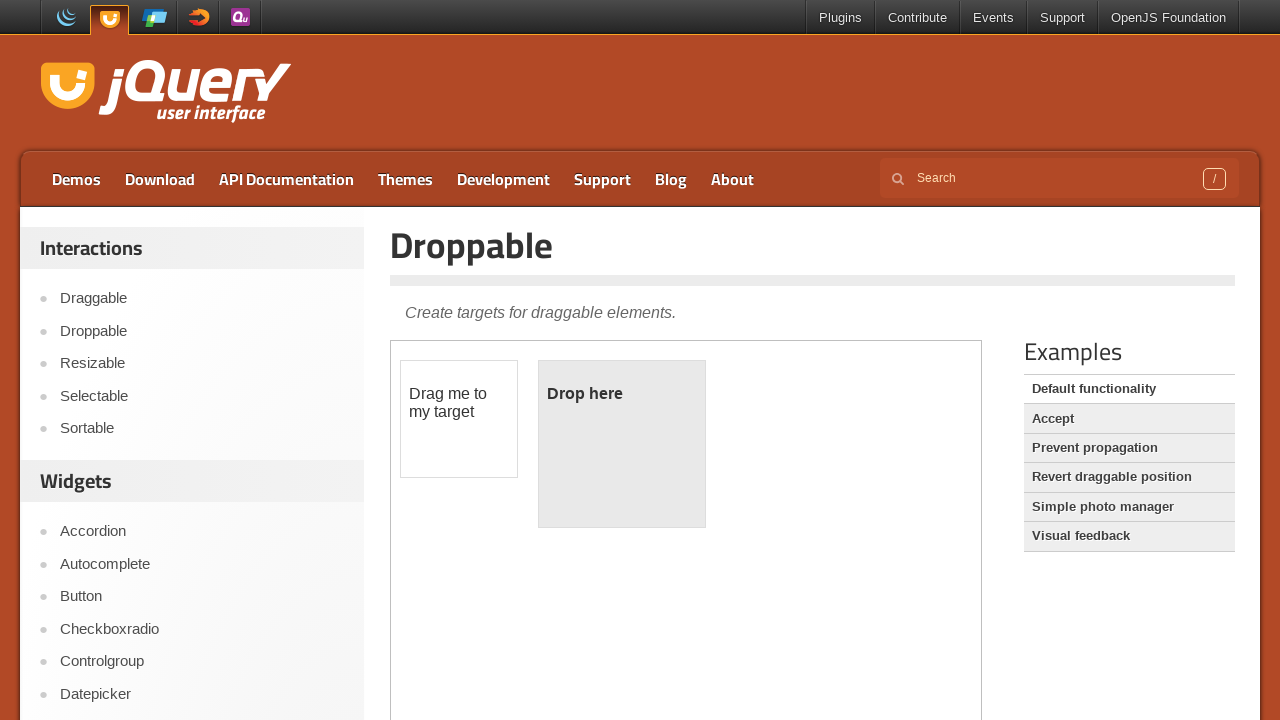

Dragged draggable element onto droppable target at (622, 444)
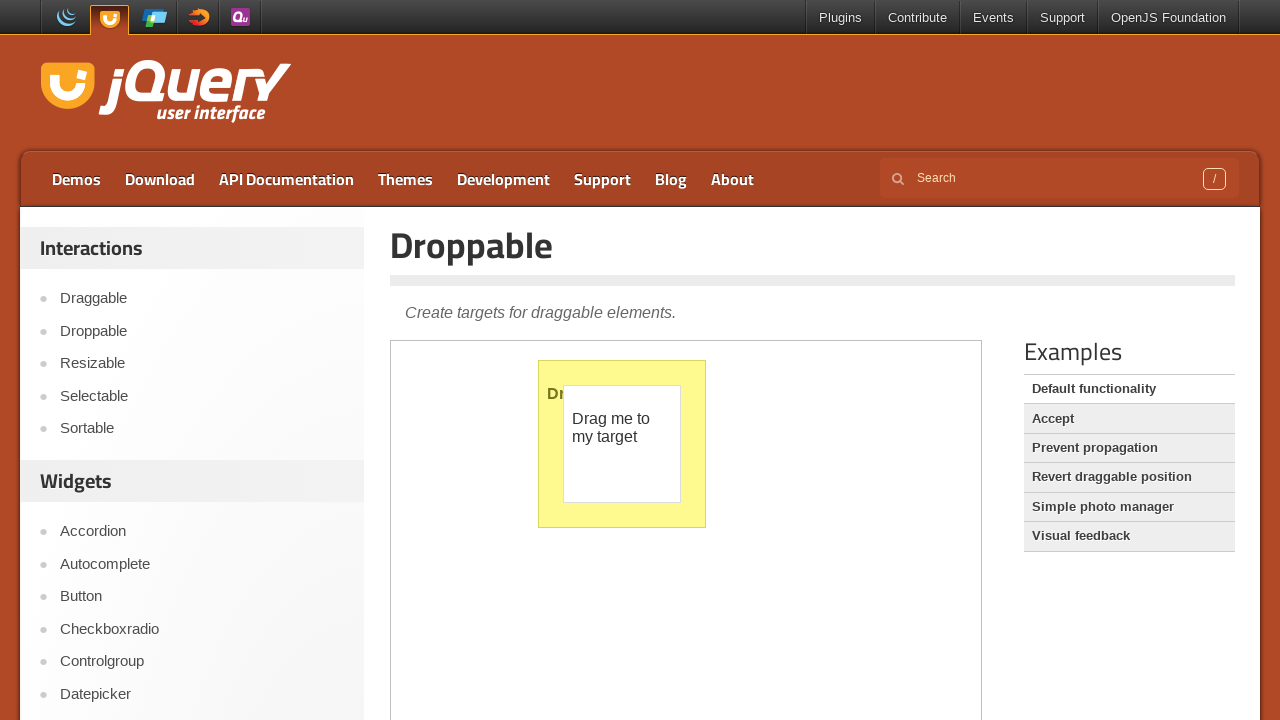

Verified drop was successful - droppable element text changed to 'Dropped!'
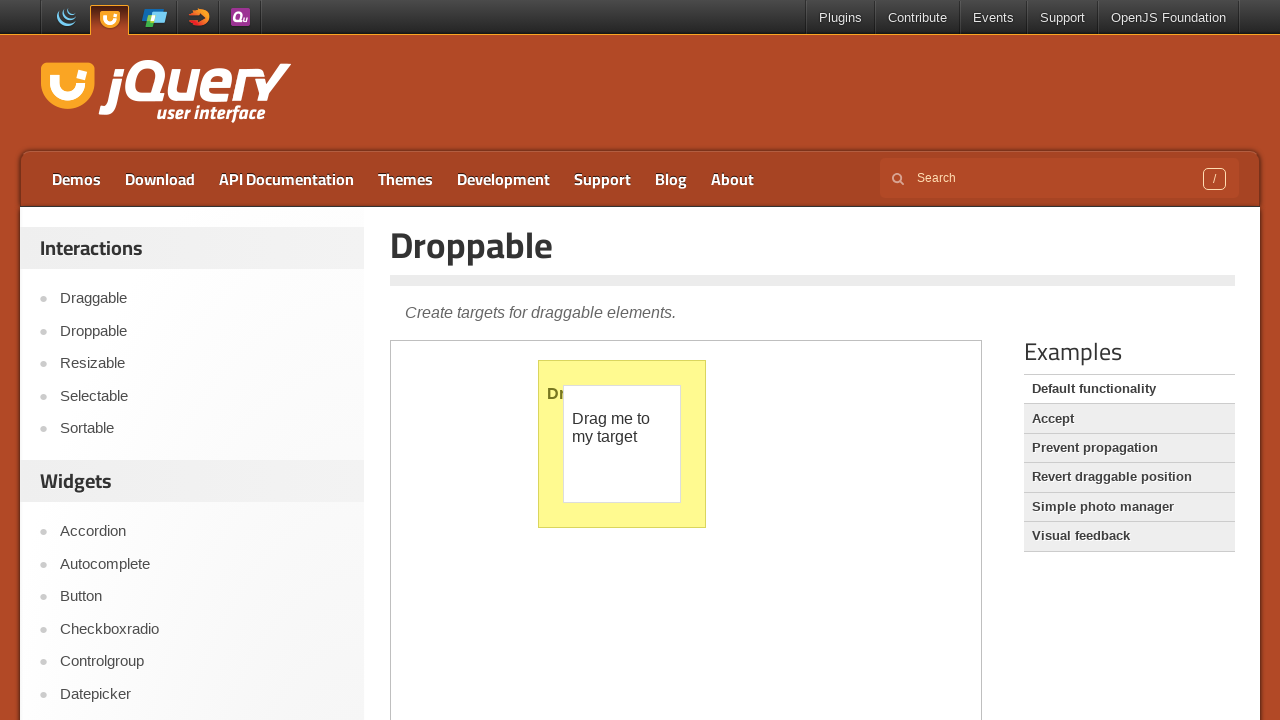

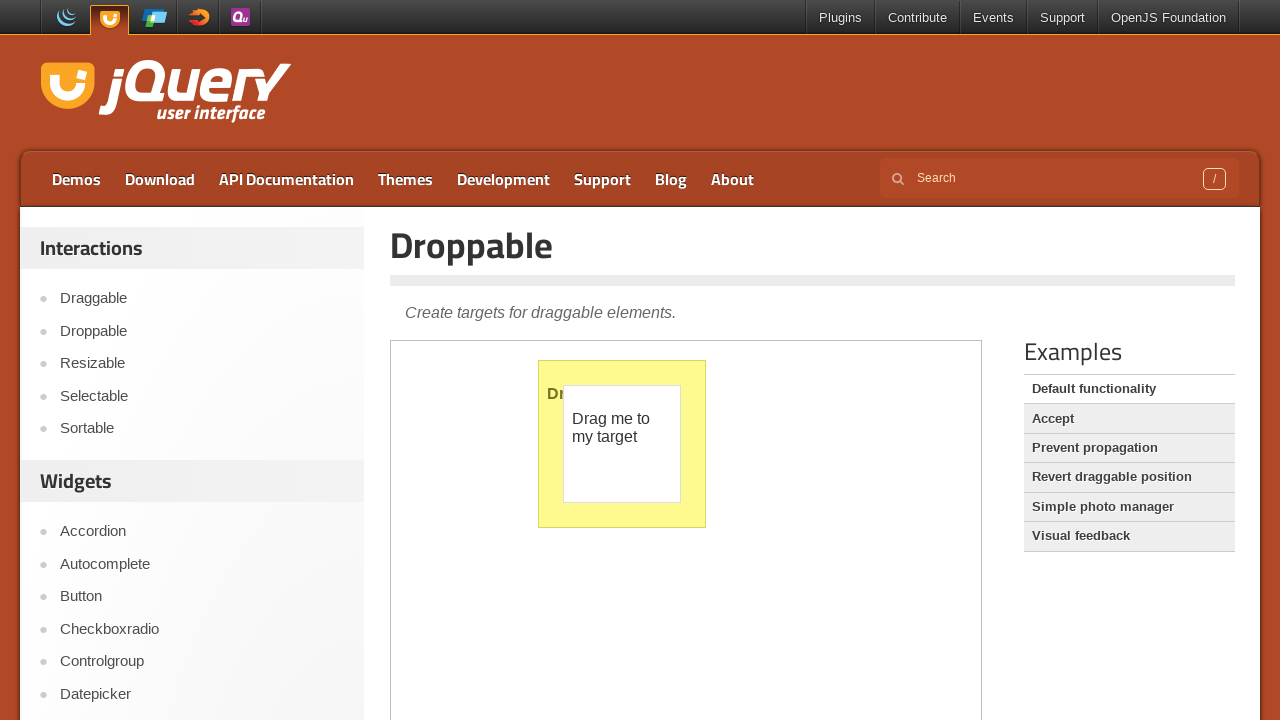